Navigates to the dynamic properties section of the elements page

Starting URL: https://demoqa.com/elements

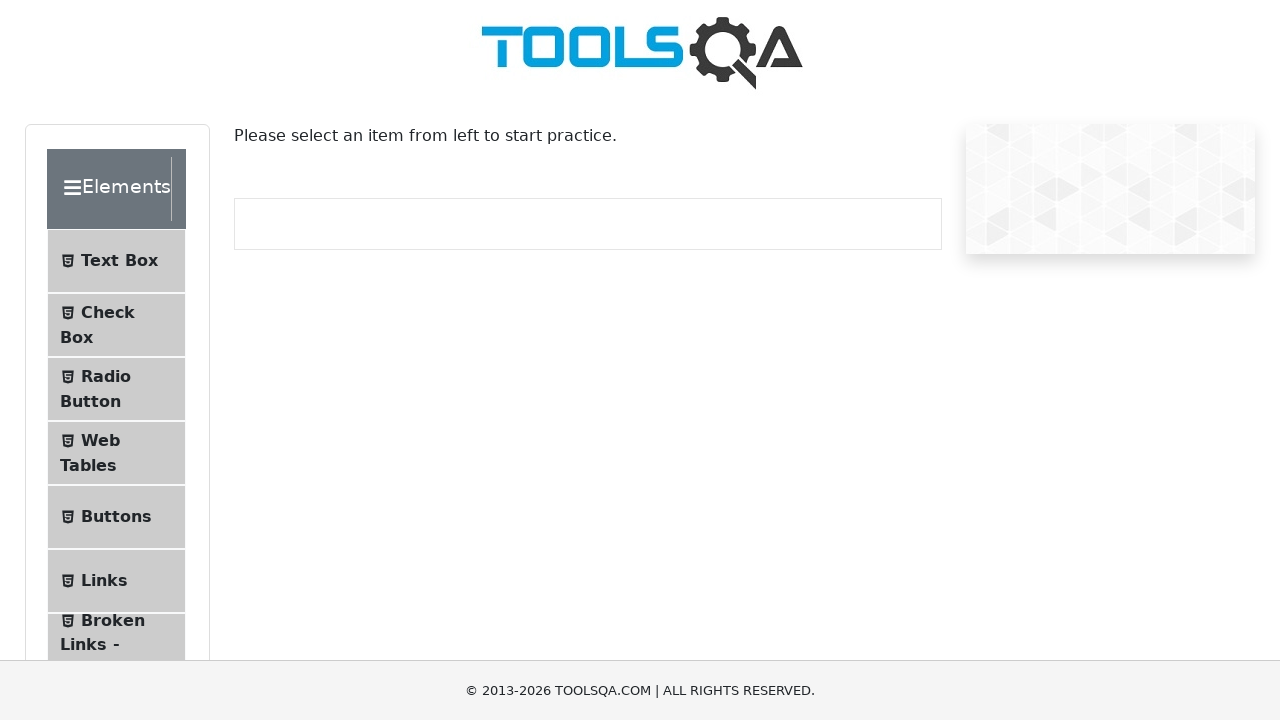

Clicked on Dynamic Properties menu item to navigate to dynamic properties section at (116, 360) on xpath=//*[@id="item-8"]
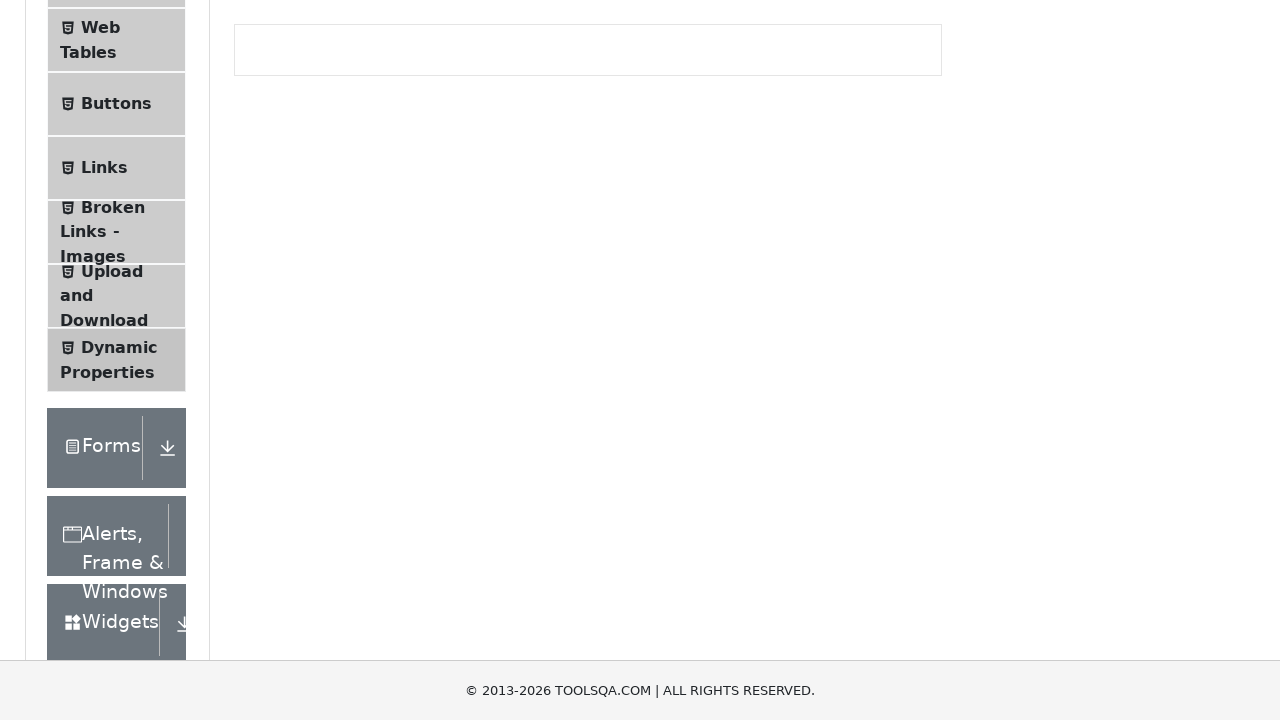

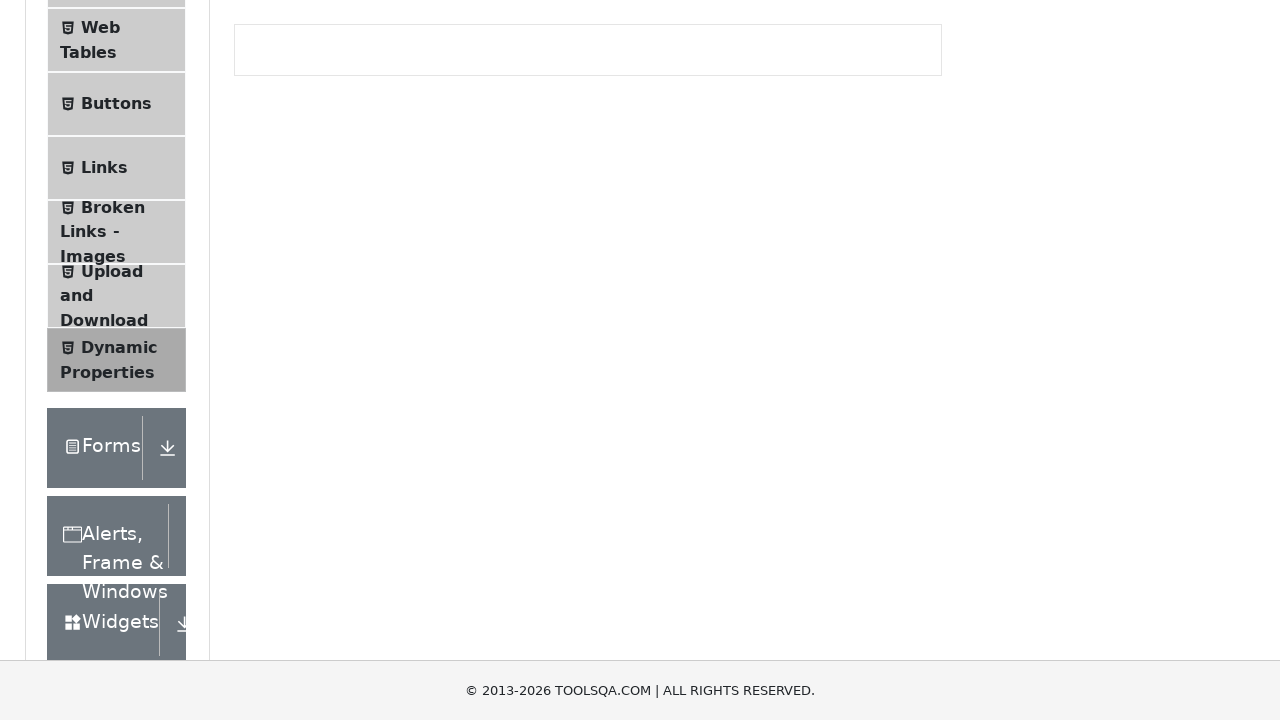